Tests programming language dropdown by selecting "C#" from the languages dropdown menu.

Starting URL: https://practice.cydeo.com/dropdown

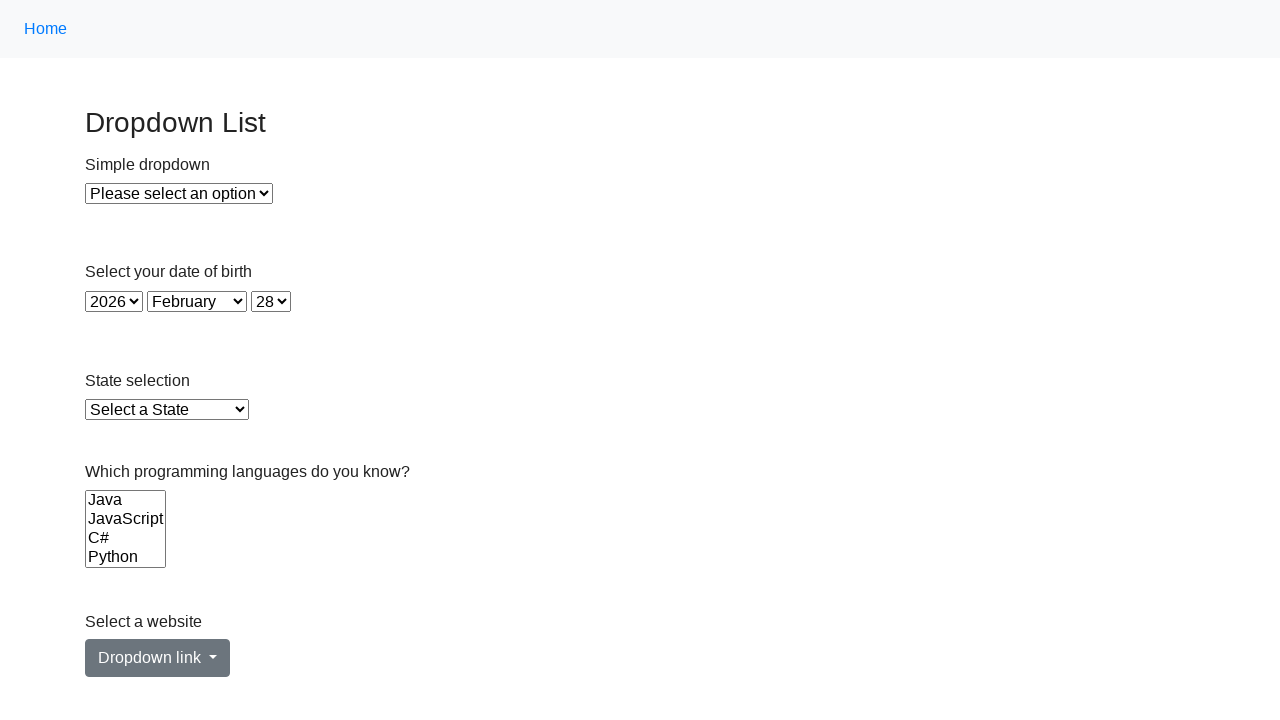

Navigated to dropdown practice page
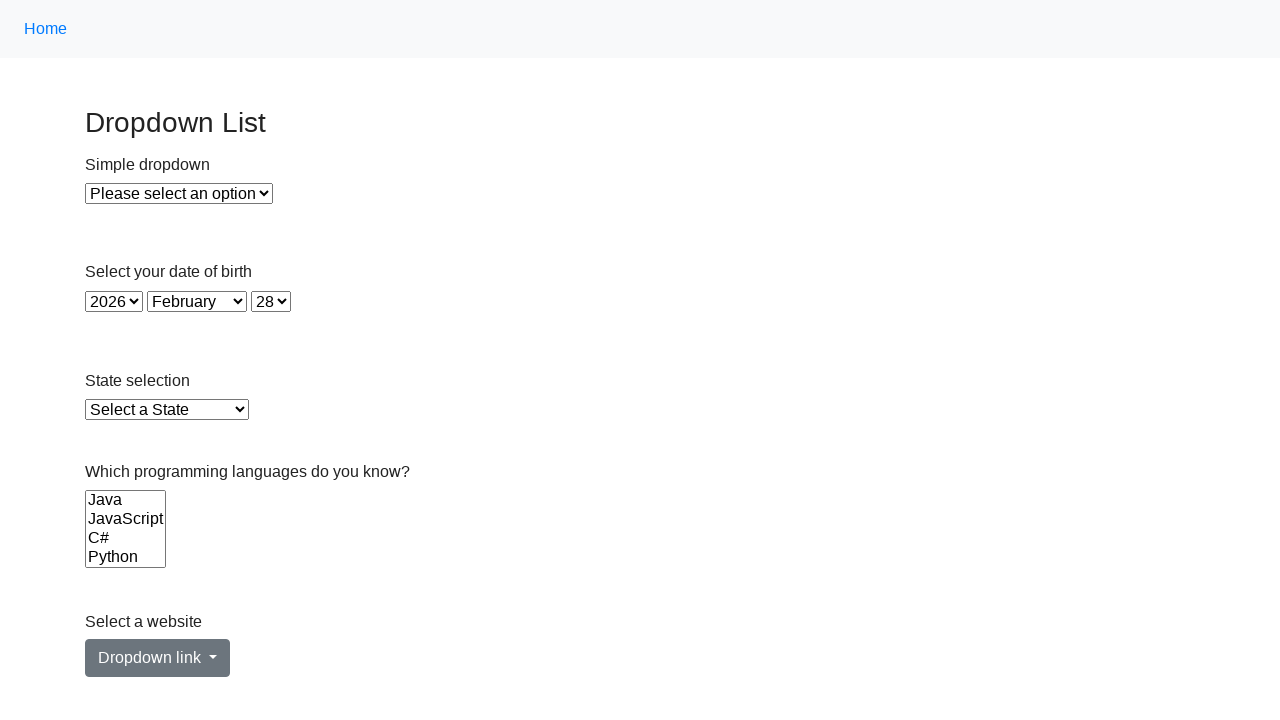

Selected 'C#' from programming languages dropdown on select[name='Languages']
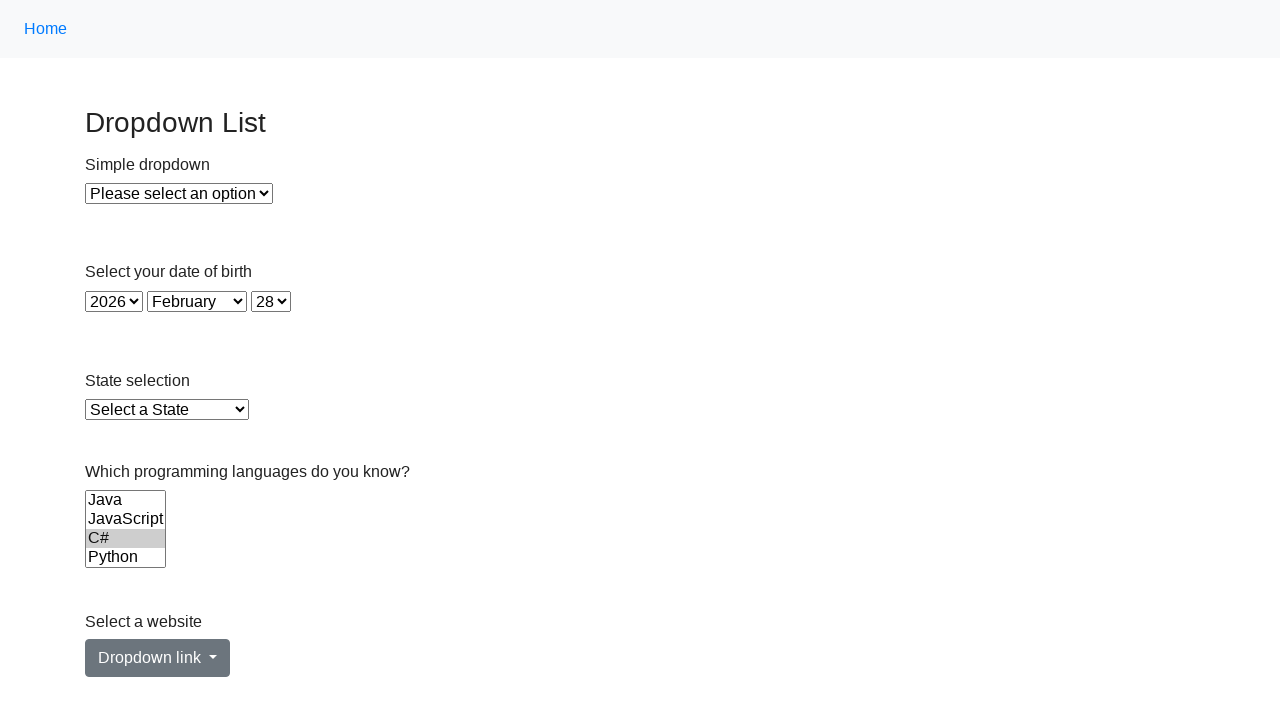

Retrieved selected language value from dropdown
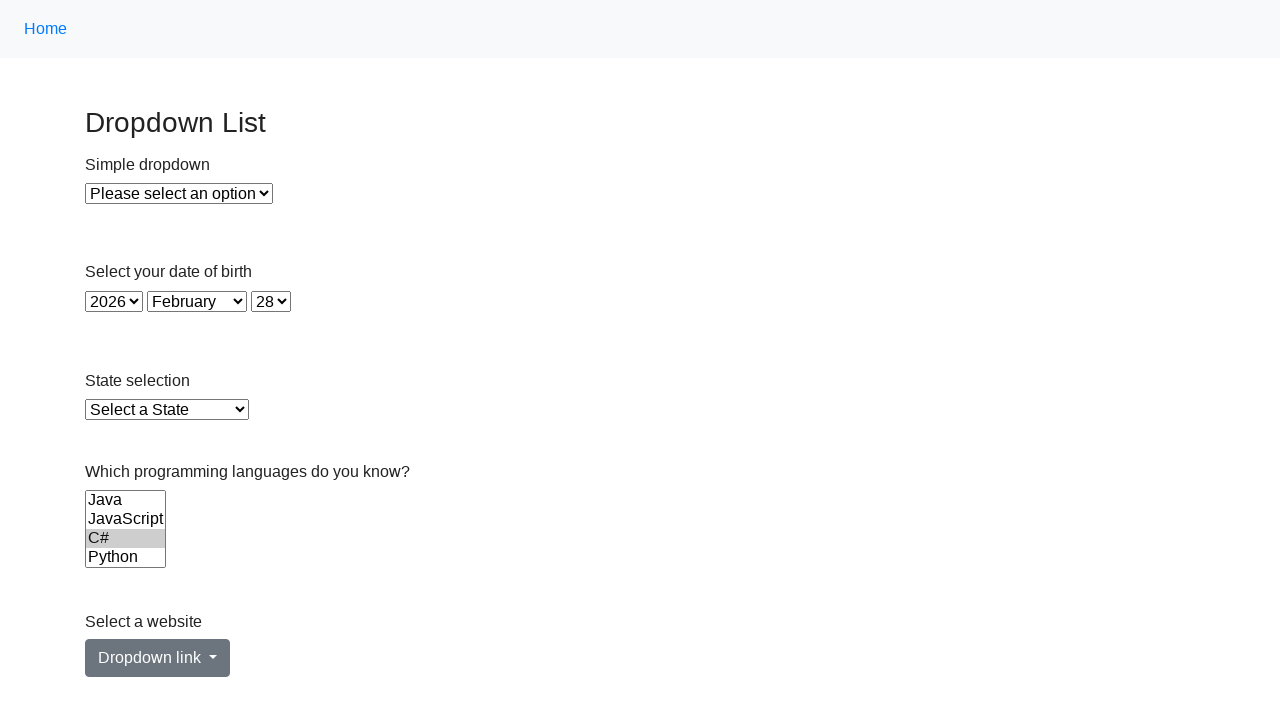

Verified that 'C#' was successfully selected
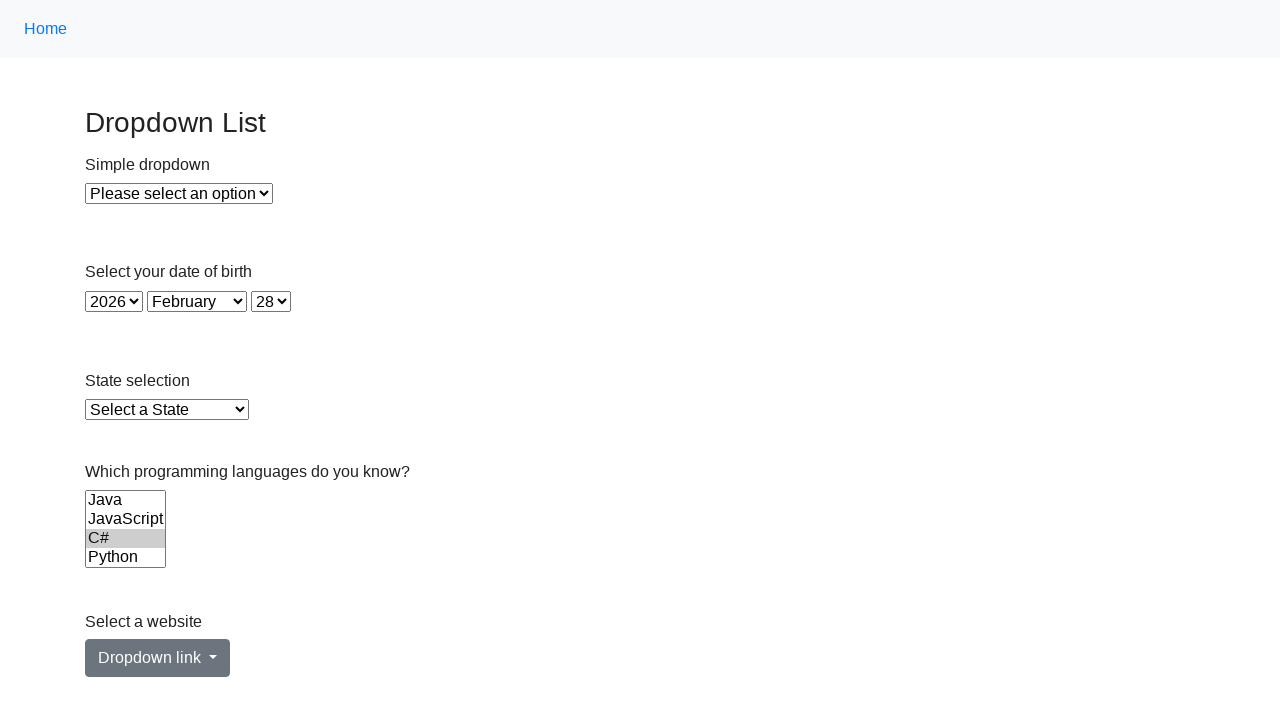

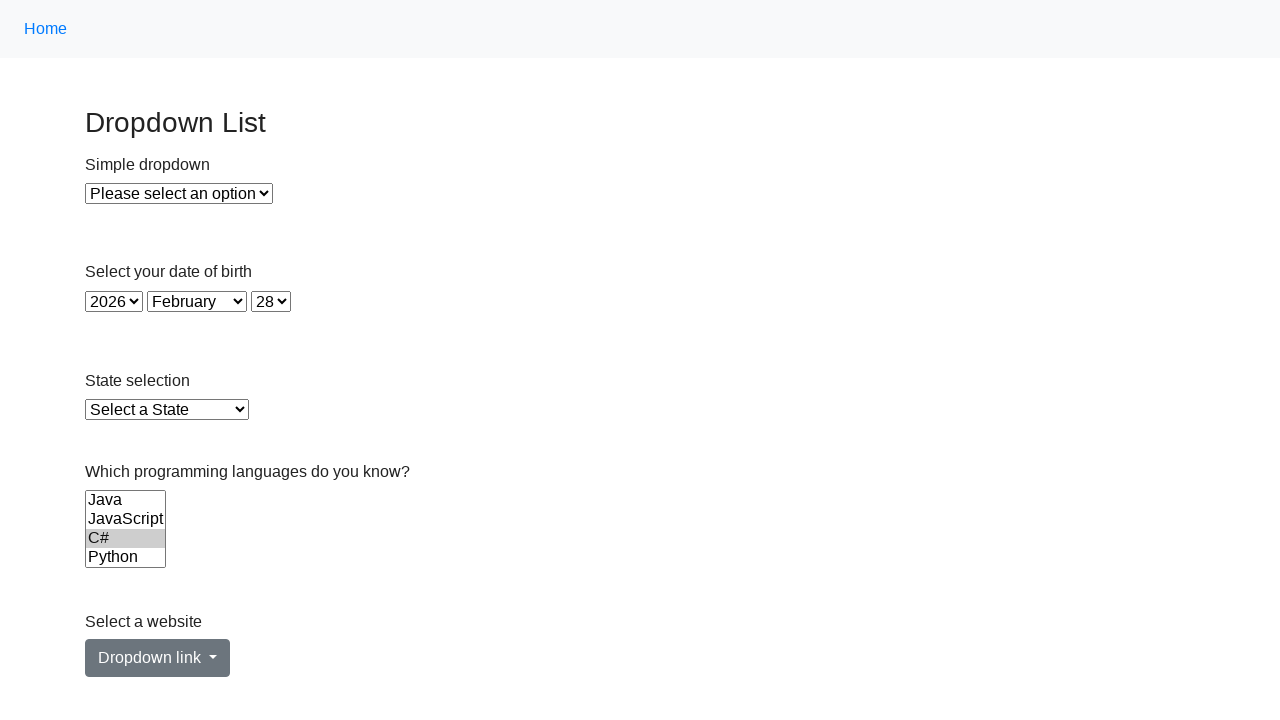